Tests a simple event registration form by filling in full name, email, event date, and additional details fields, then submitting and verifying the confirmation message.

Starting URL: https://training-support.net/webelements/simple-form

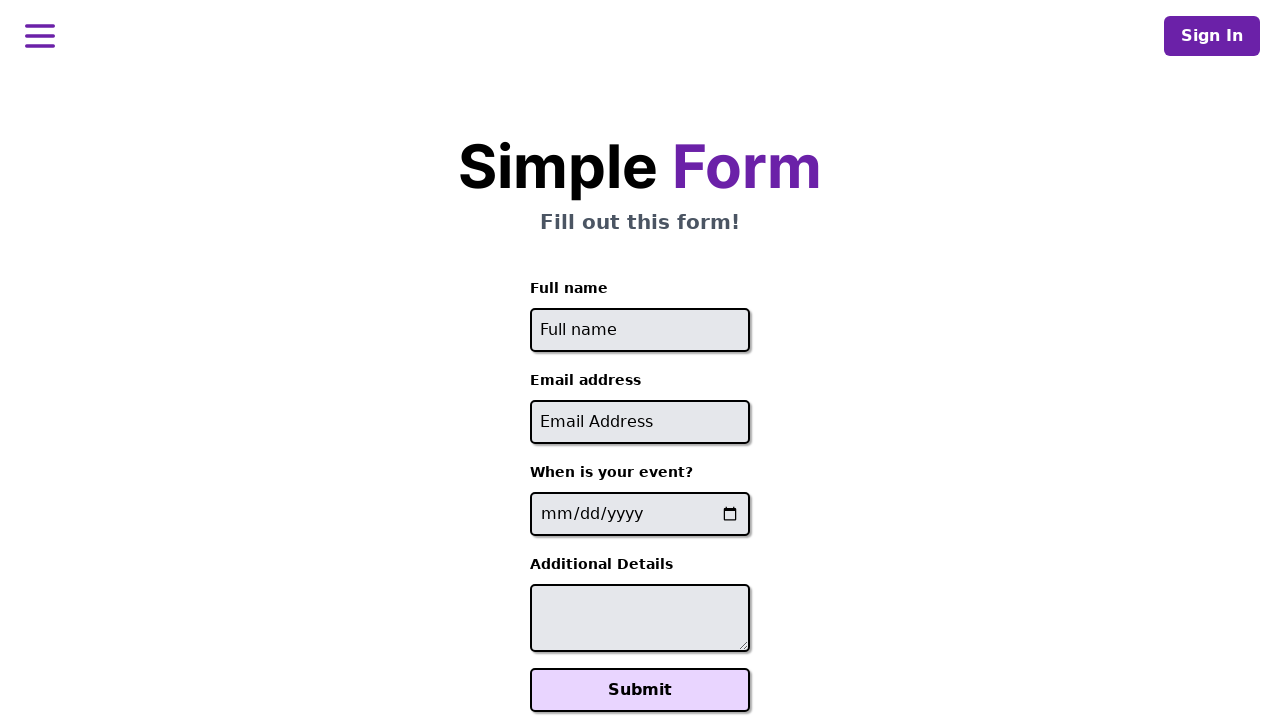

Filled full name field with 'John Anderson' on #full-name
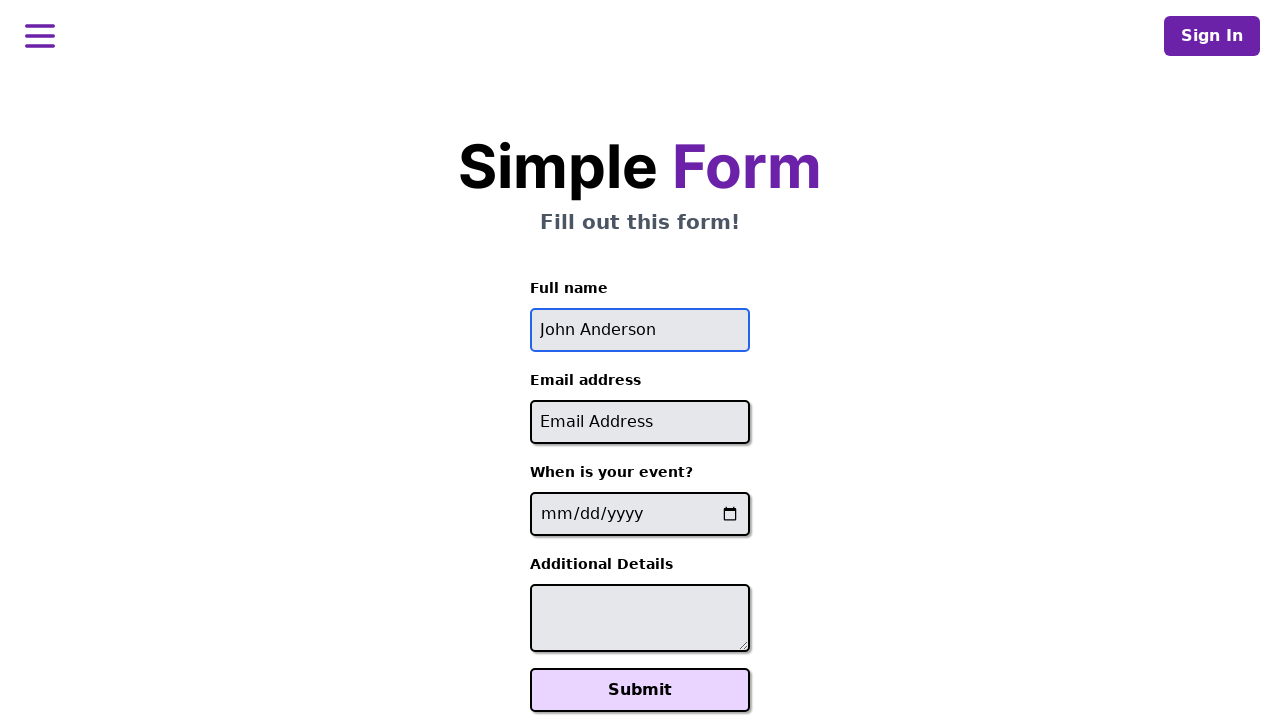

Filled email field with 'john.anderson@example.com' on #email
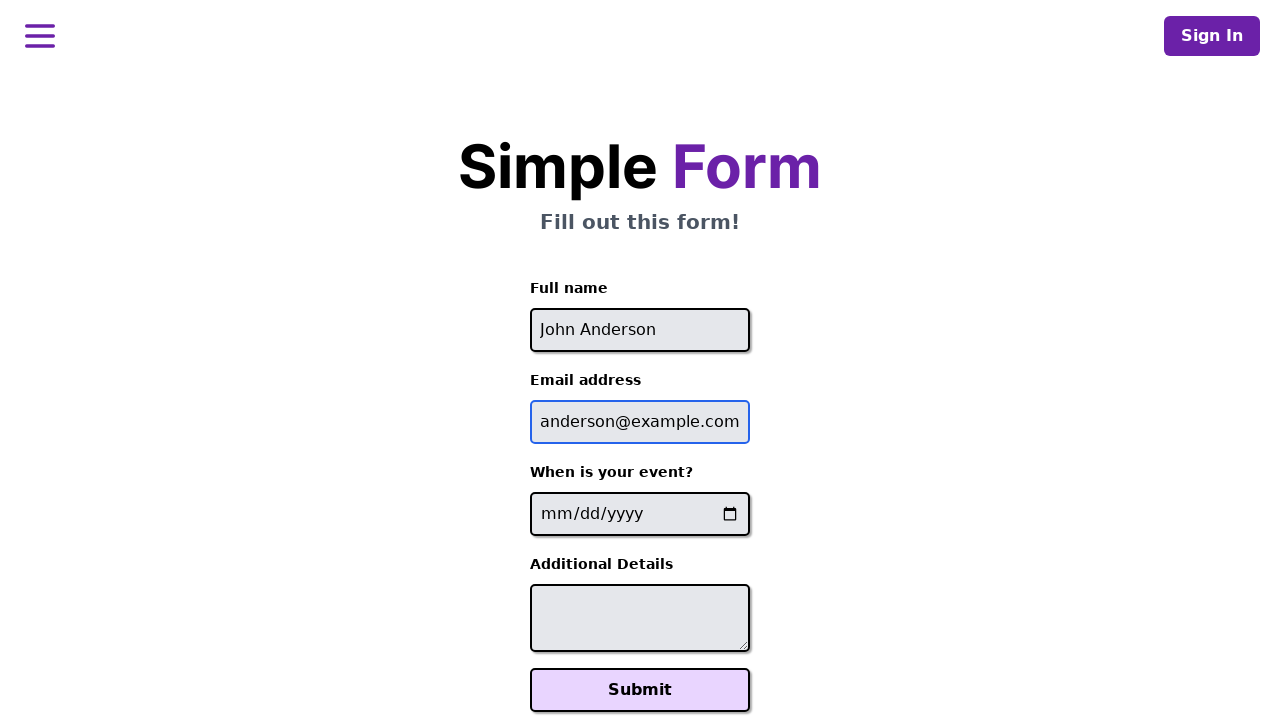

Filled event date field with '2024-06-15' on input[name='event-date']
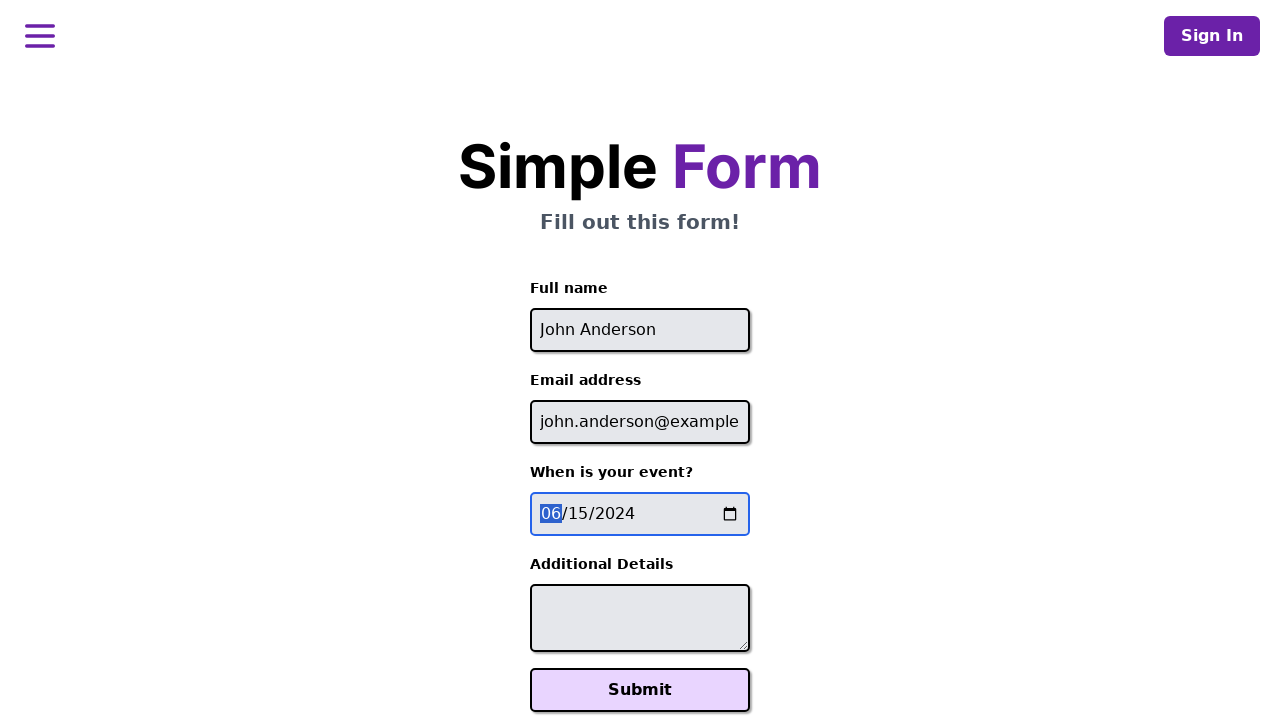

Filled additional details field with 'Please reserve a table near the window.' on #additional-details
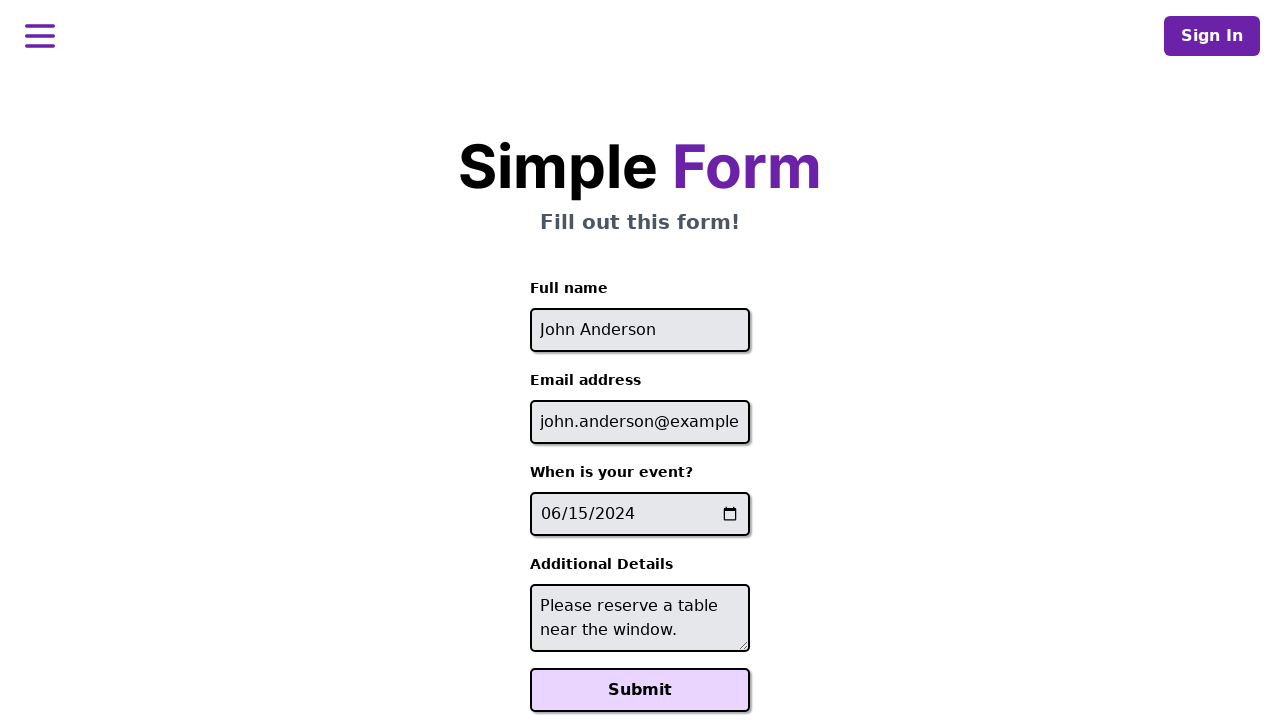

Clicked Submit button to register for event at (640, 690) on xpath=//button[text()='Submit']
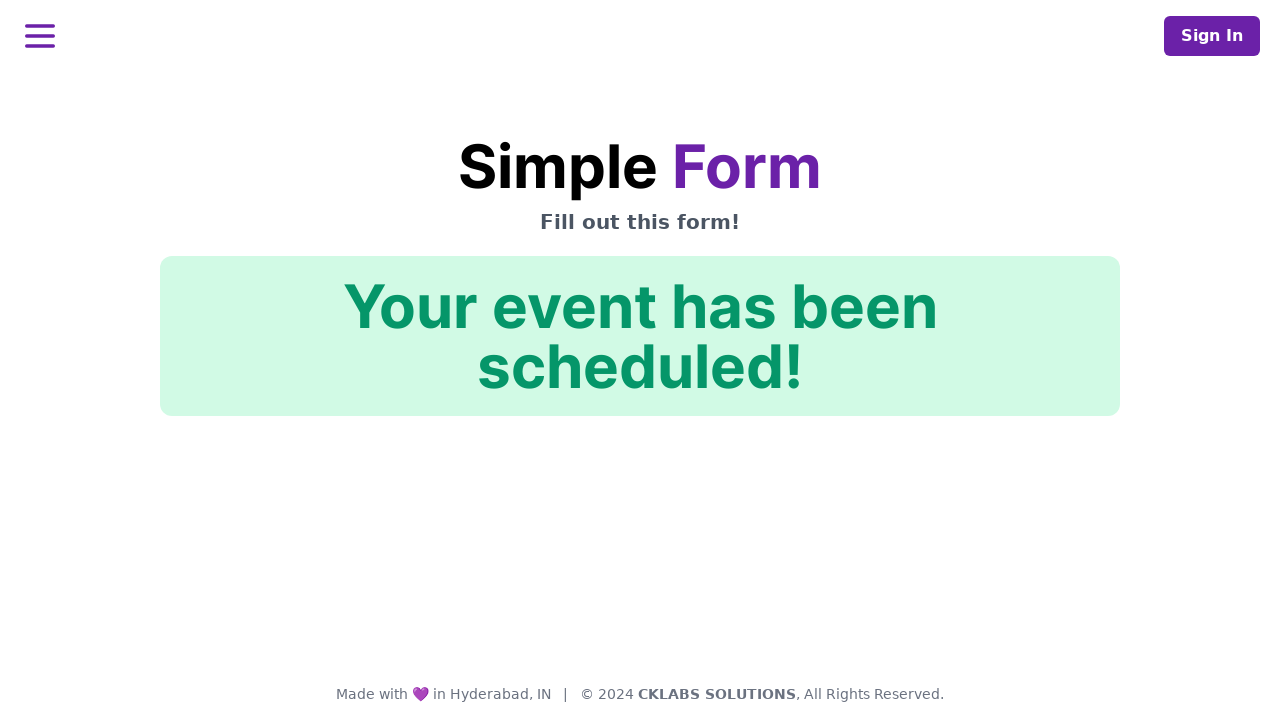

Confirmation message element appeared
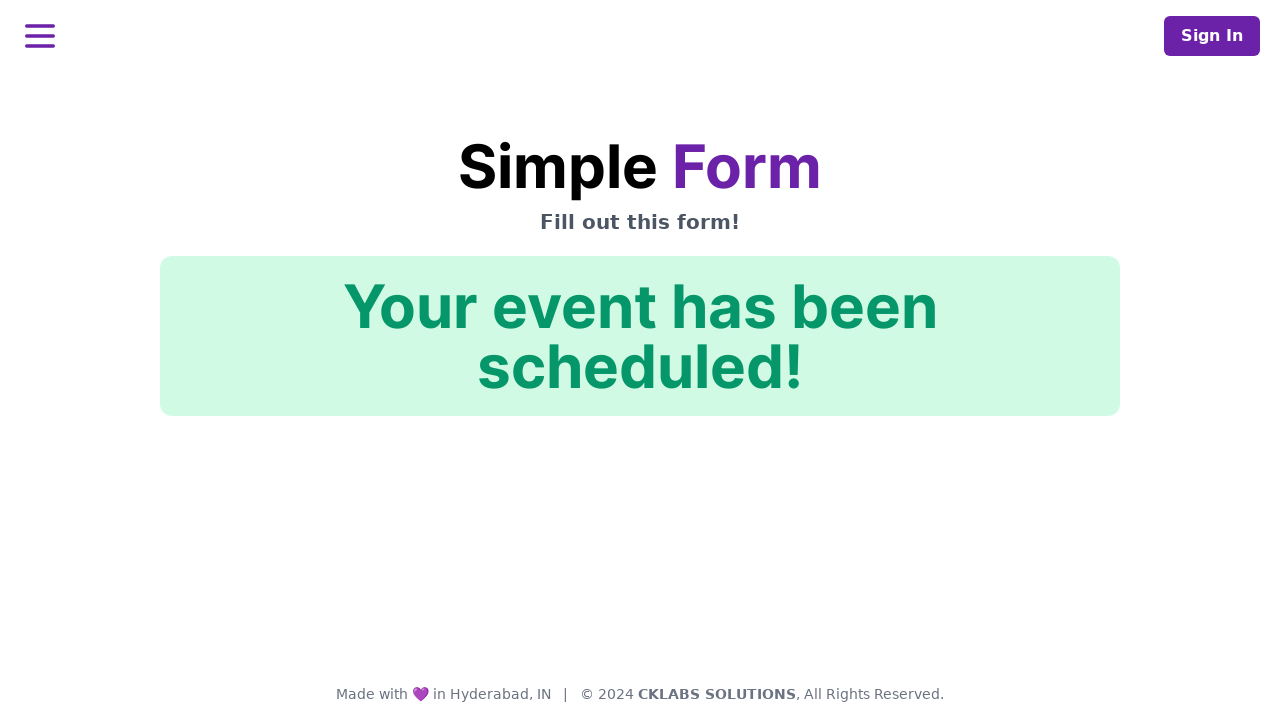

Verified confirmation message text: 'Your event has been scheduled!'
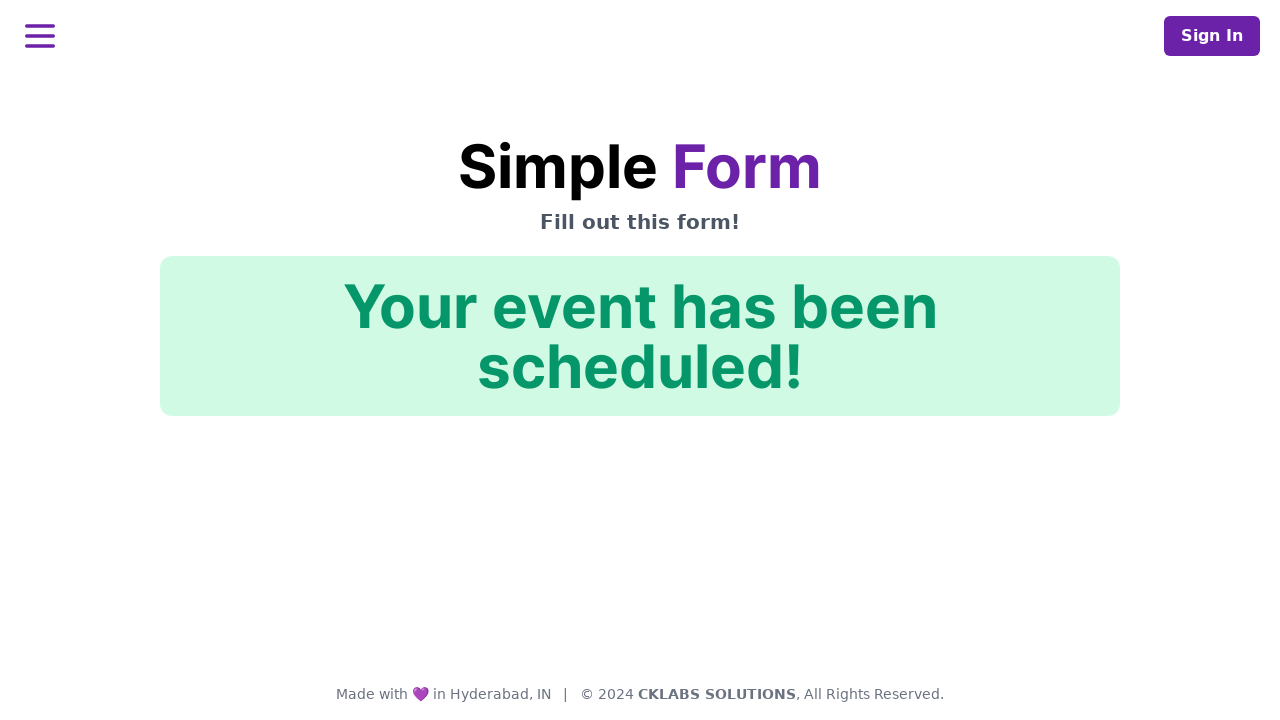

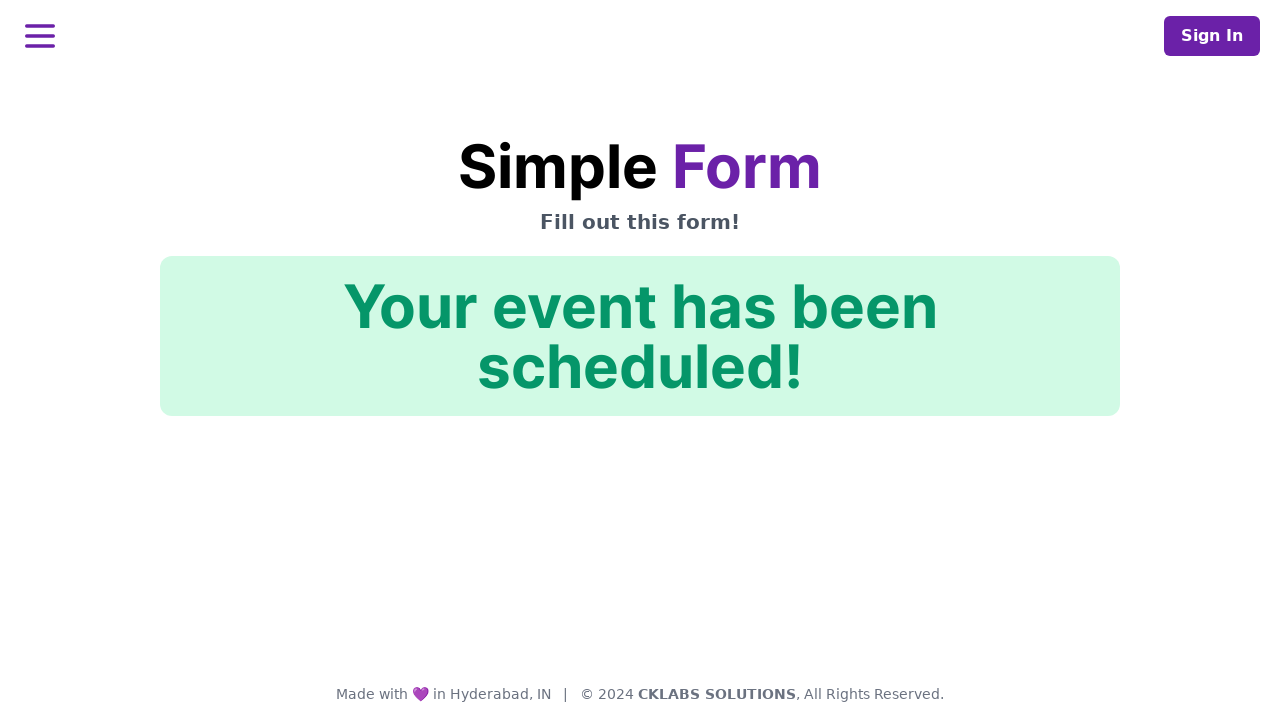